Tests the enable button functionality by clicking it, waiting for the loading bar to disappear, and verifying that the input box is enabled and a message is displayed

Starting URL: https://practice.cydeo.com/dynamic_controls

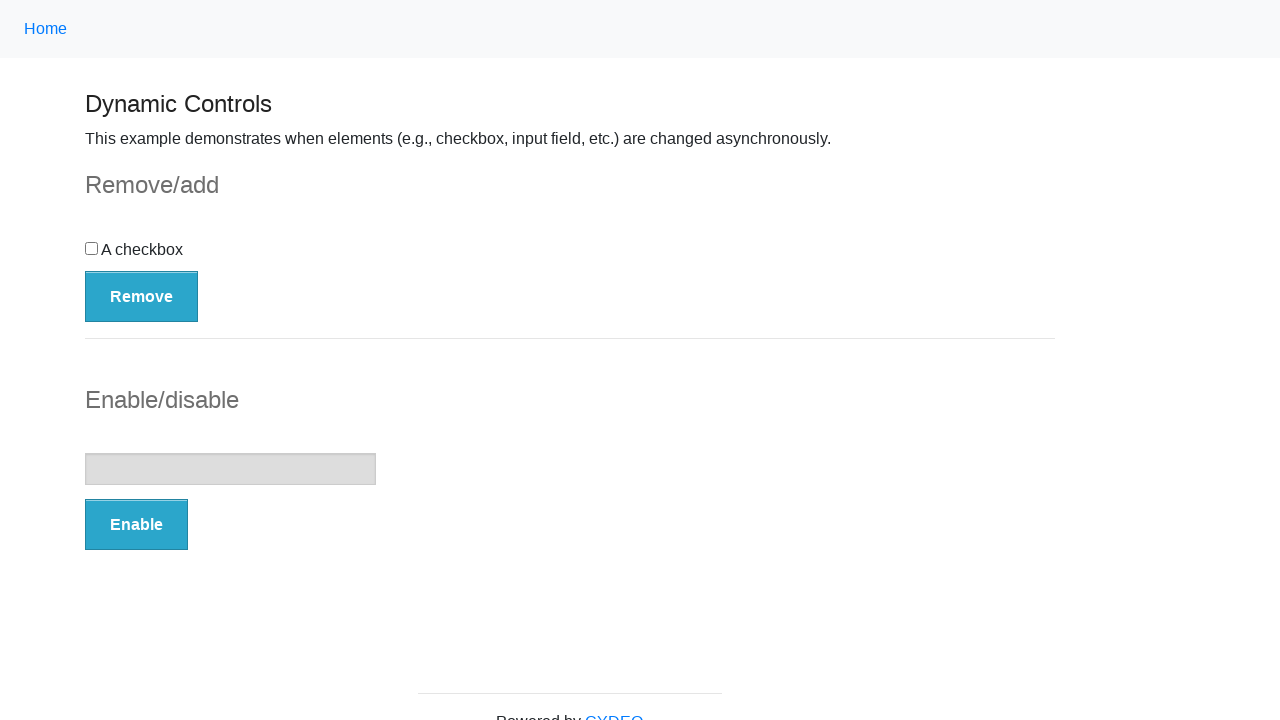

Clicked the Enable button at (136, 525) on button:has-text('Enable')
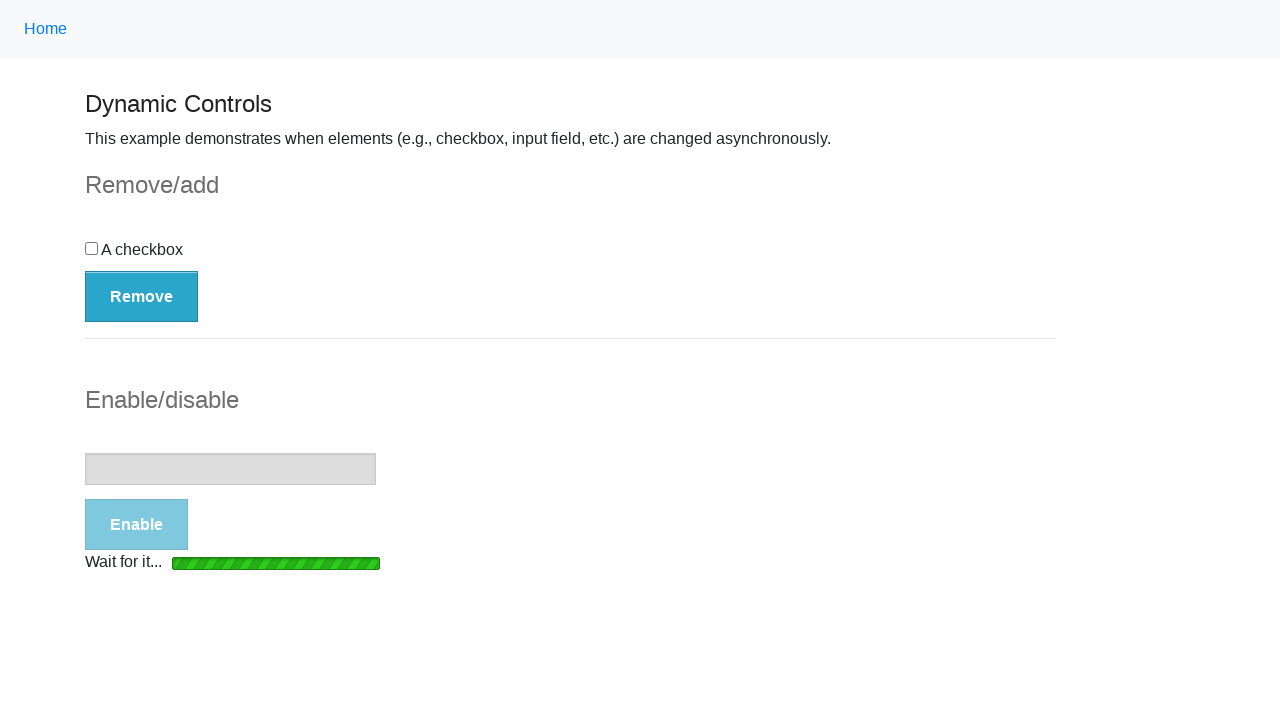

Waited for loading bar to disappear
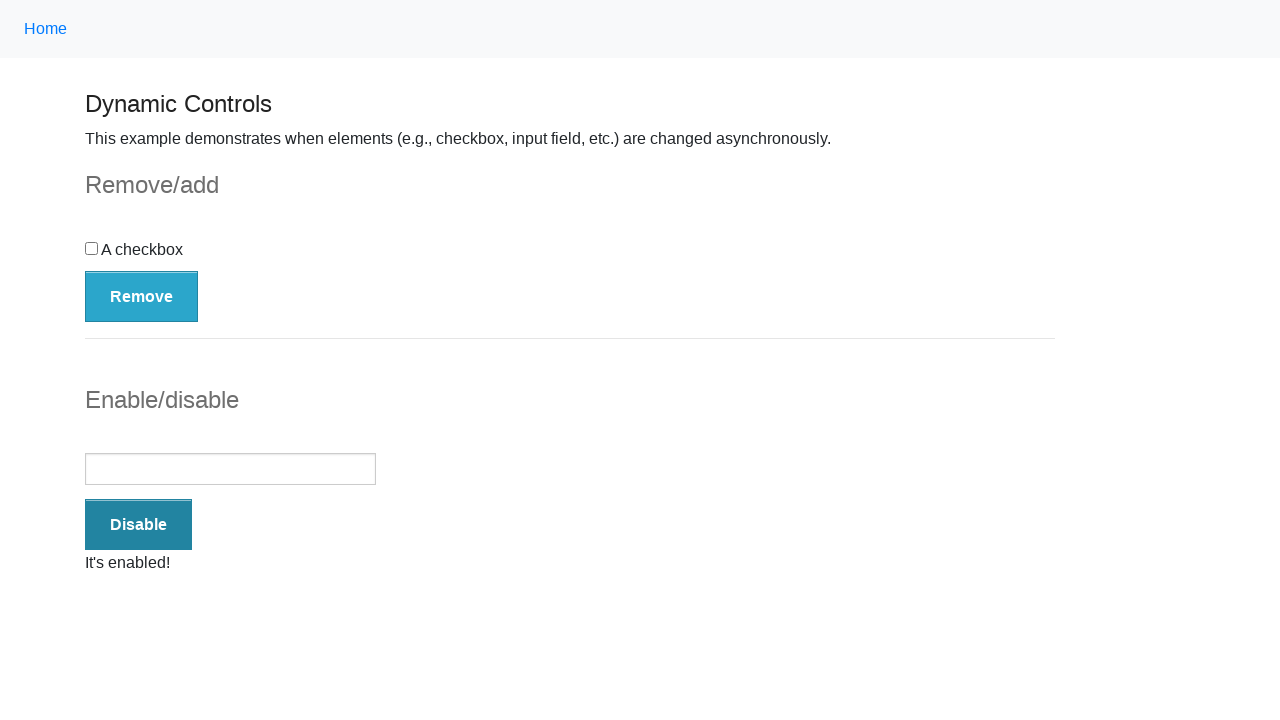

Verified that input box is enabled
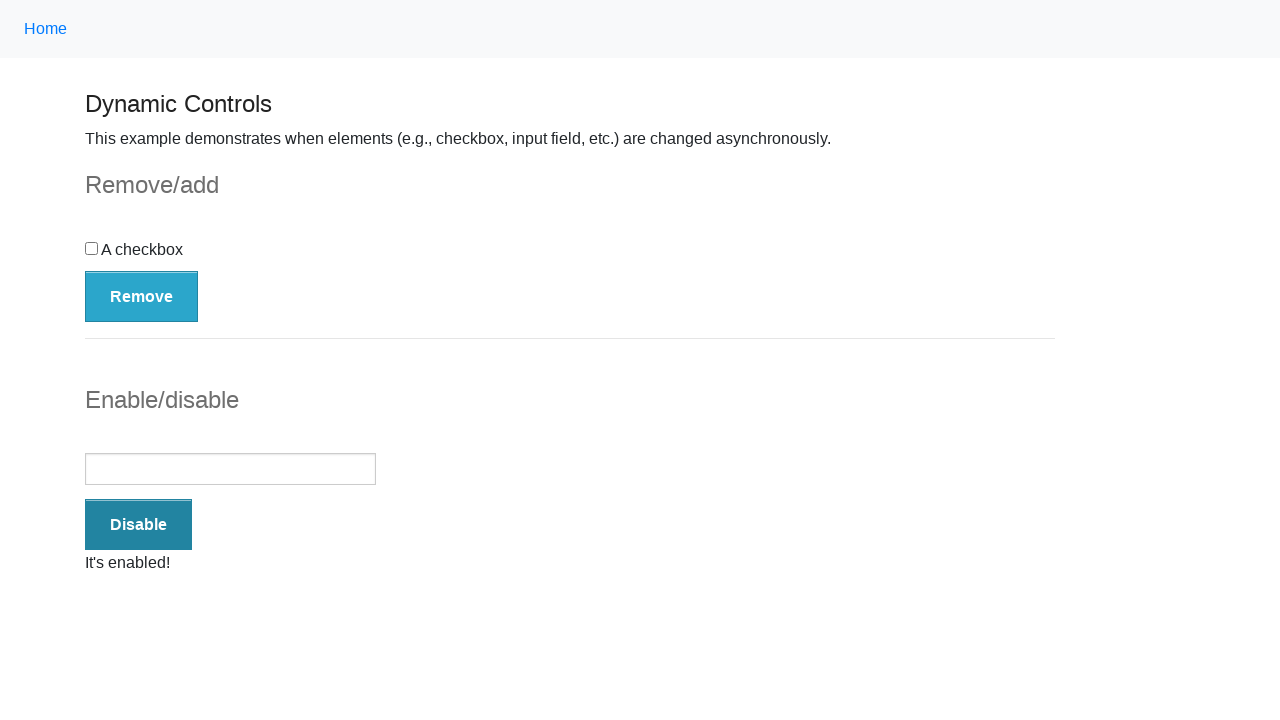

Verified that message is visible
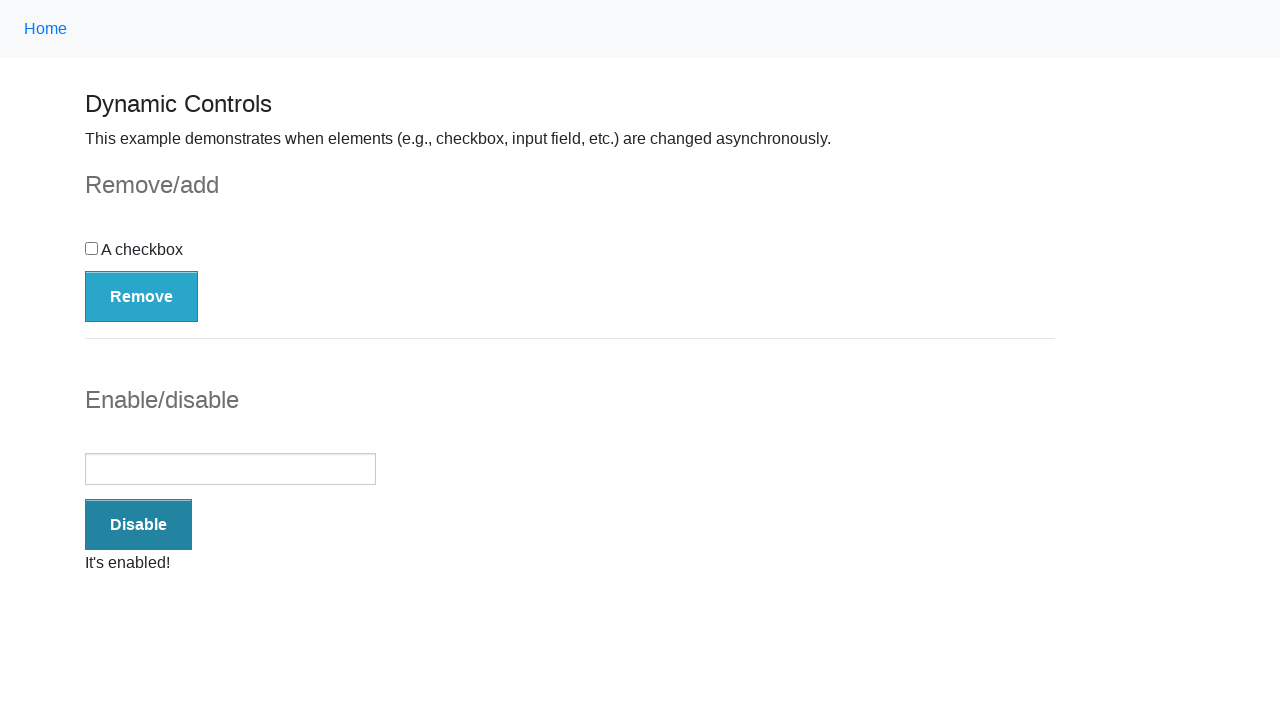

Verified that message text is "It's enabled!"
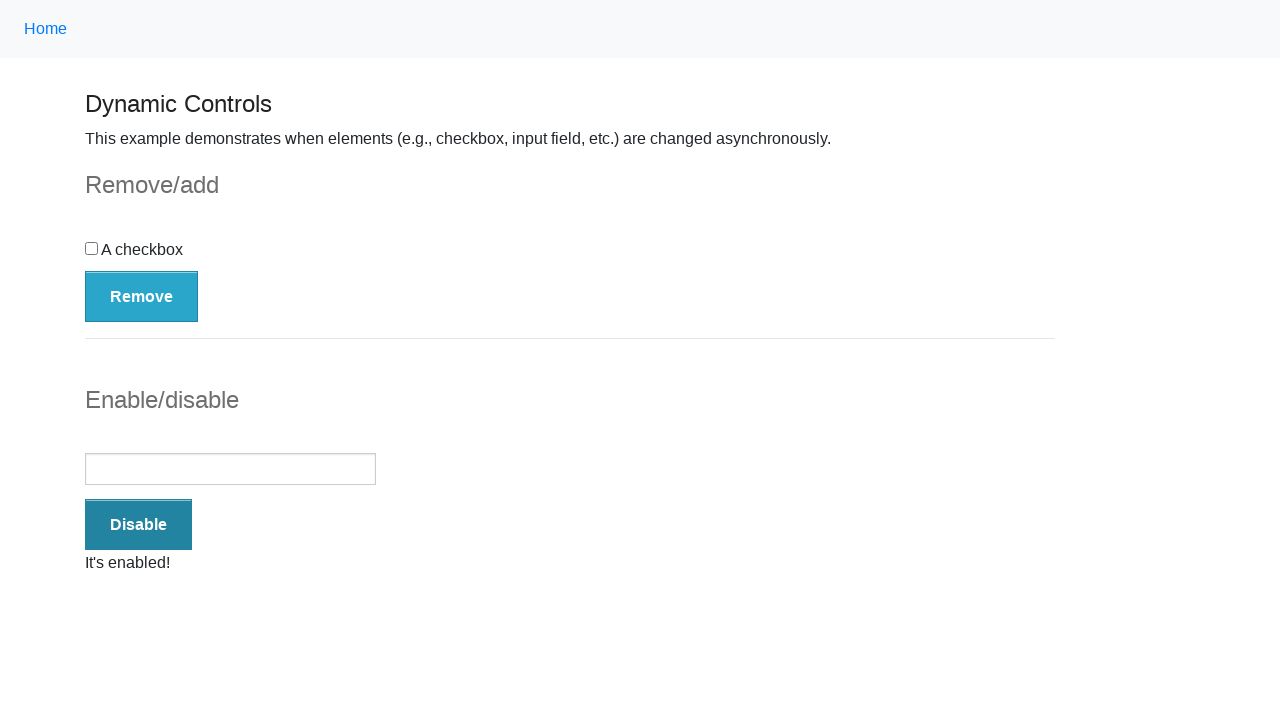

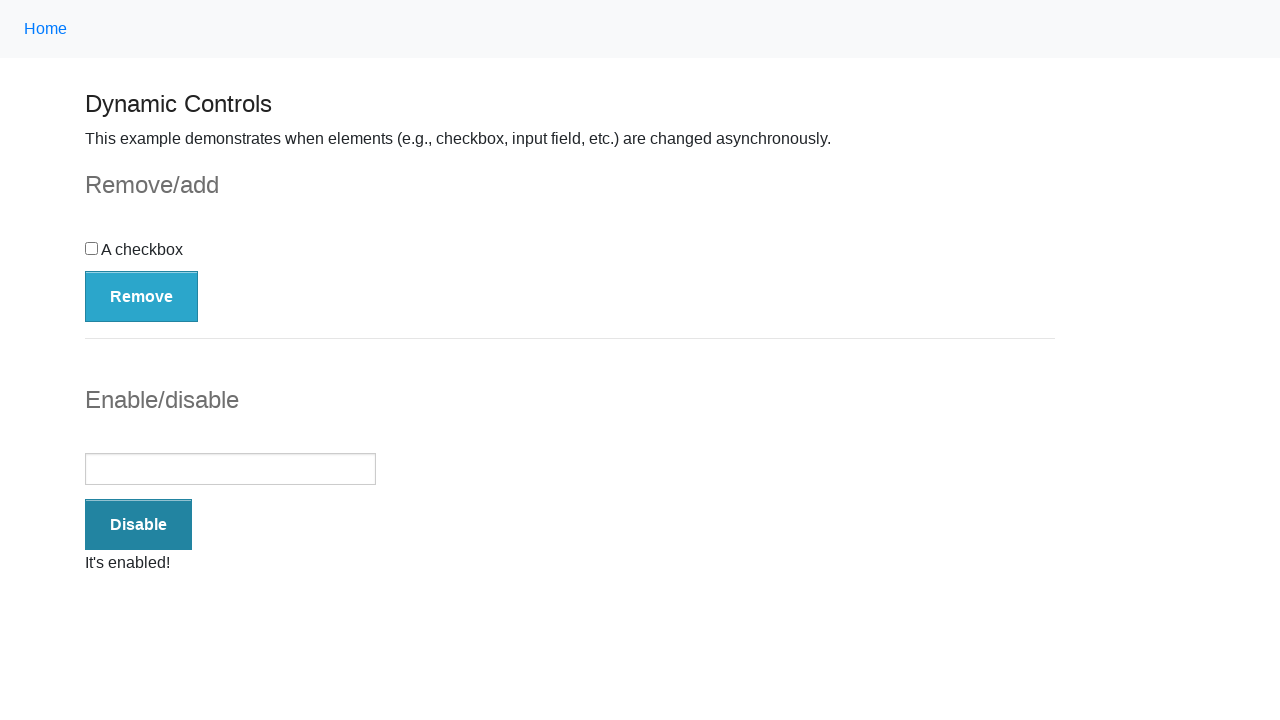